Opens the web form page from the homepage, submits the empty form, and verifies the form submission success message appears

Starting URL: https://bonigarcia.dev/selenium-webdriver-java/

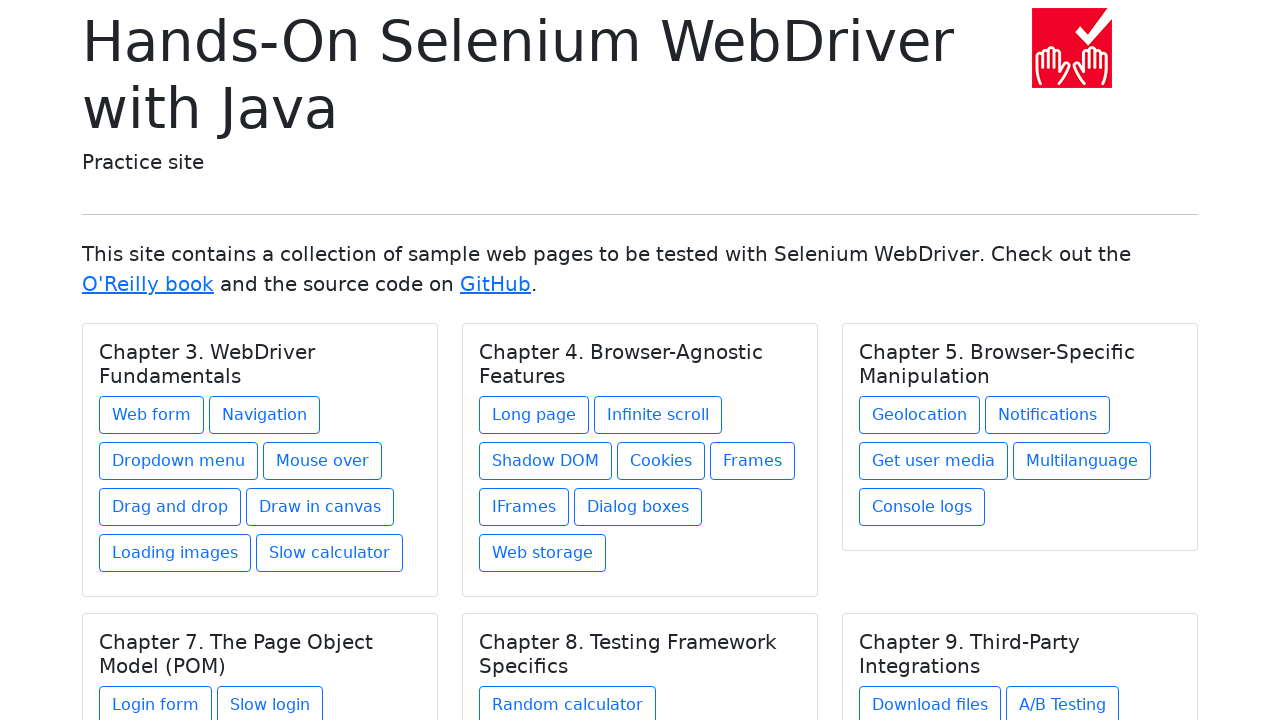

Navigated to homepage
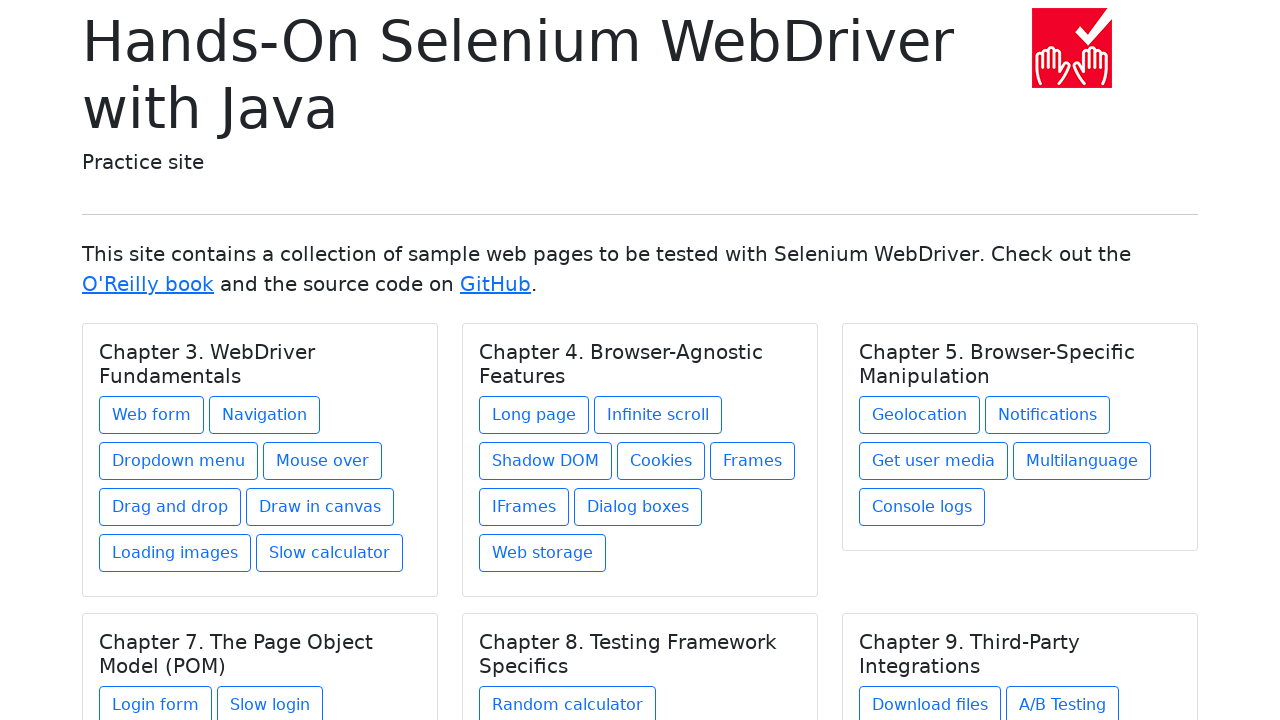

Clicked on web form link at (152, 415) on a[href='web-form.html']
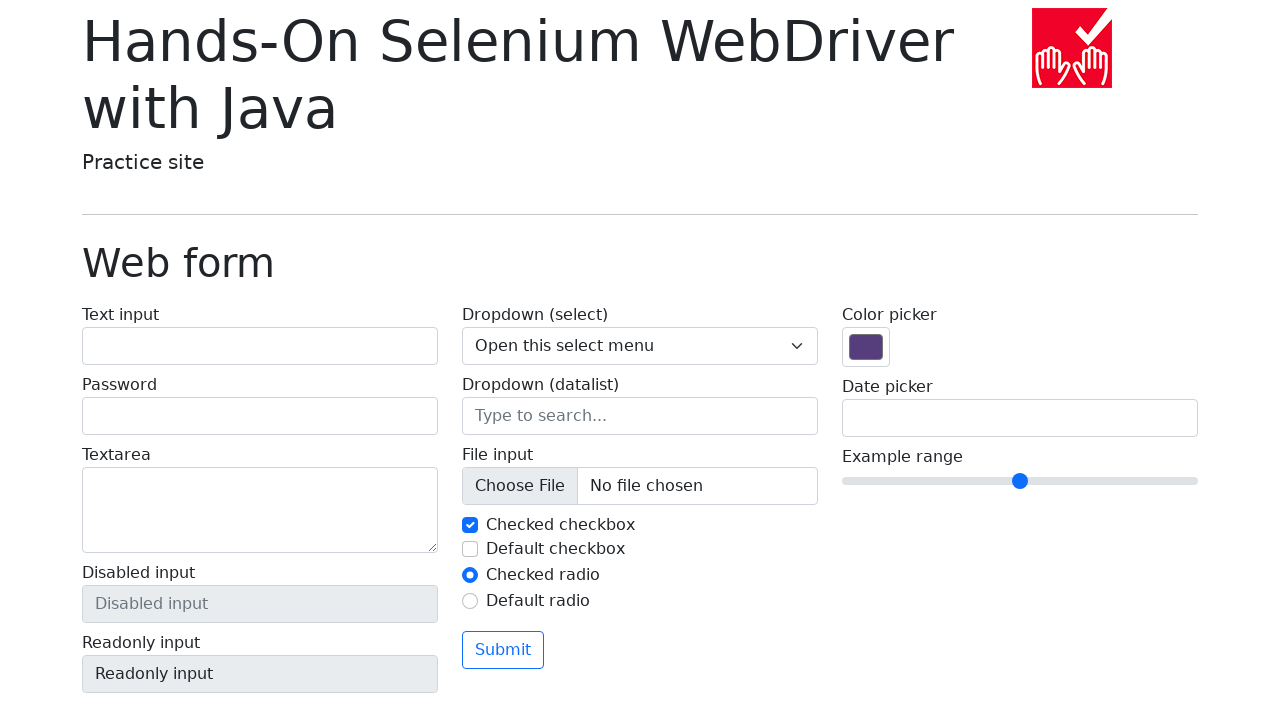

Clicked submit button with empty form at (503, 650) on button:has-text('Submit')
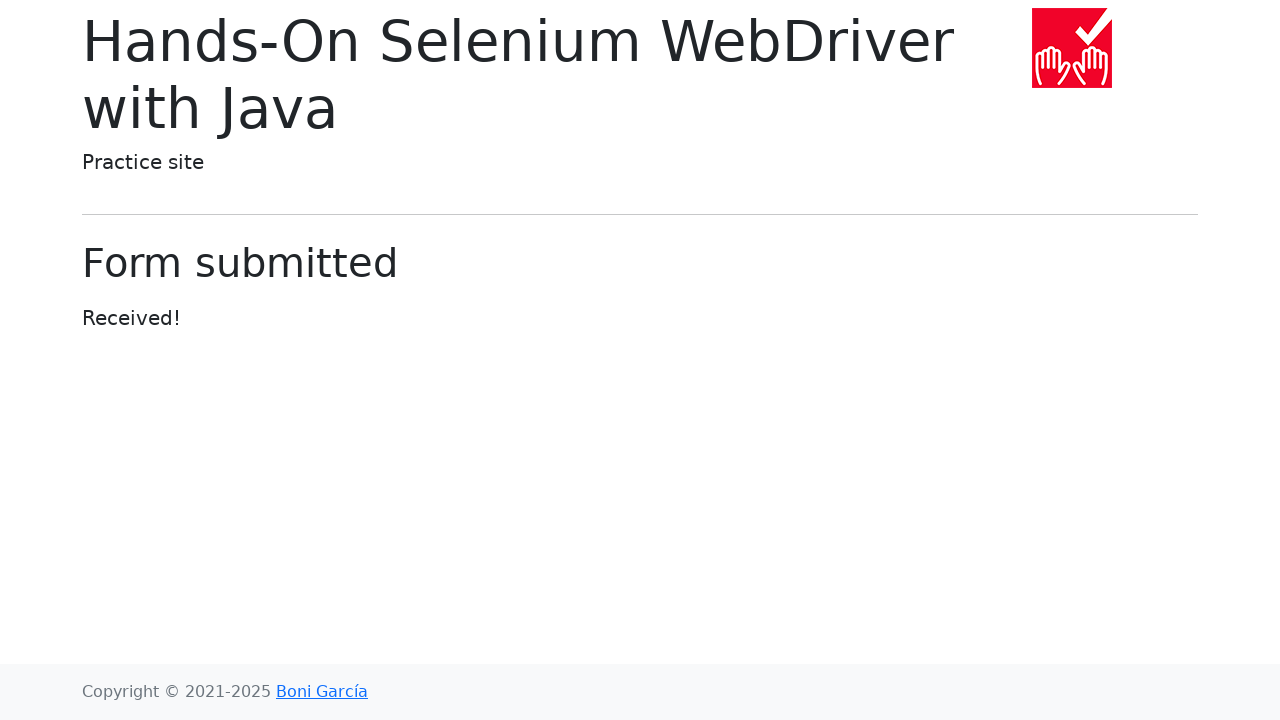

Form submission success message appeared
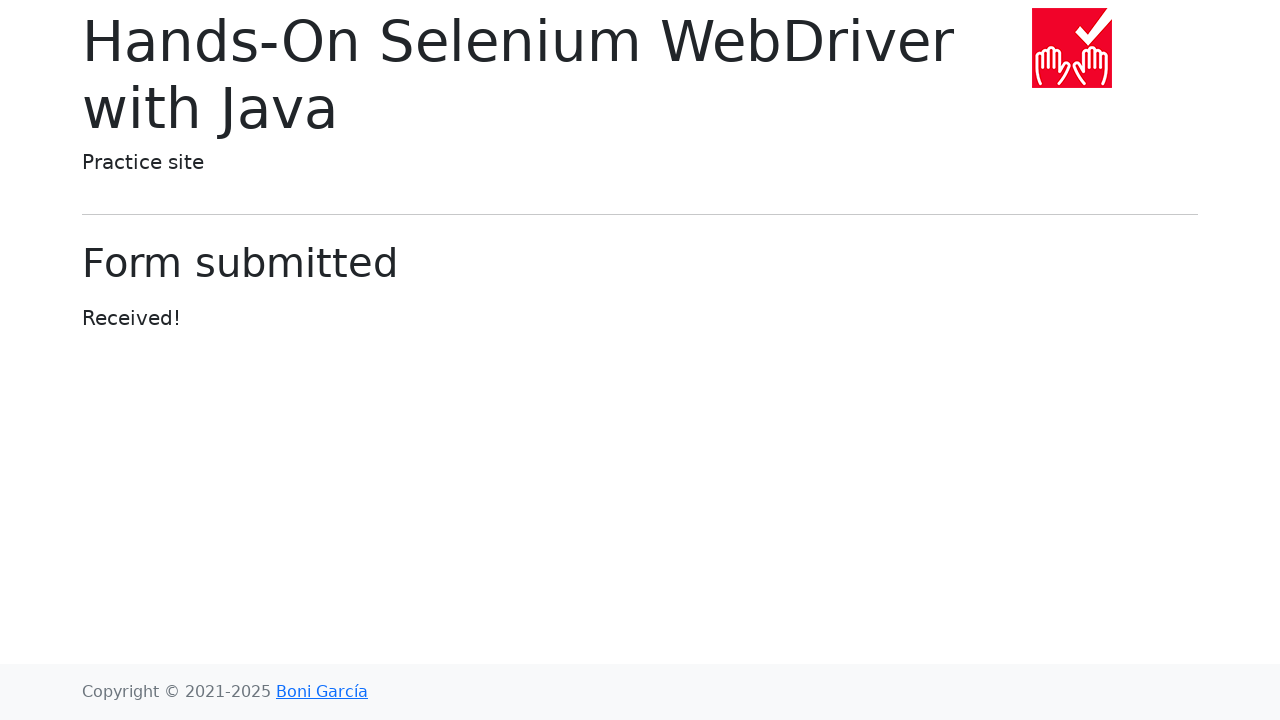

Verified form submission success message displays 'Form submitted'
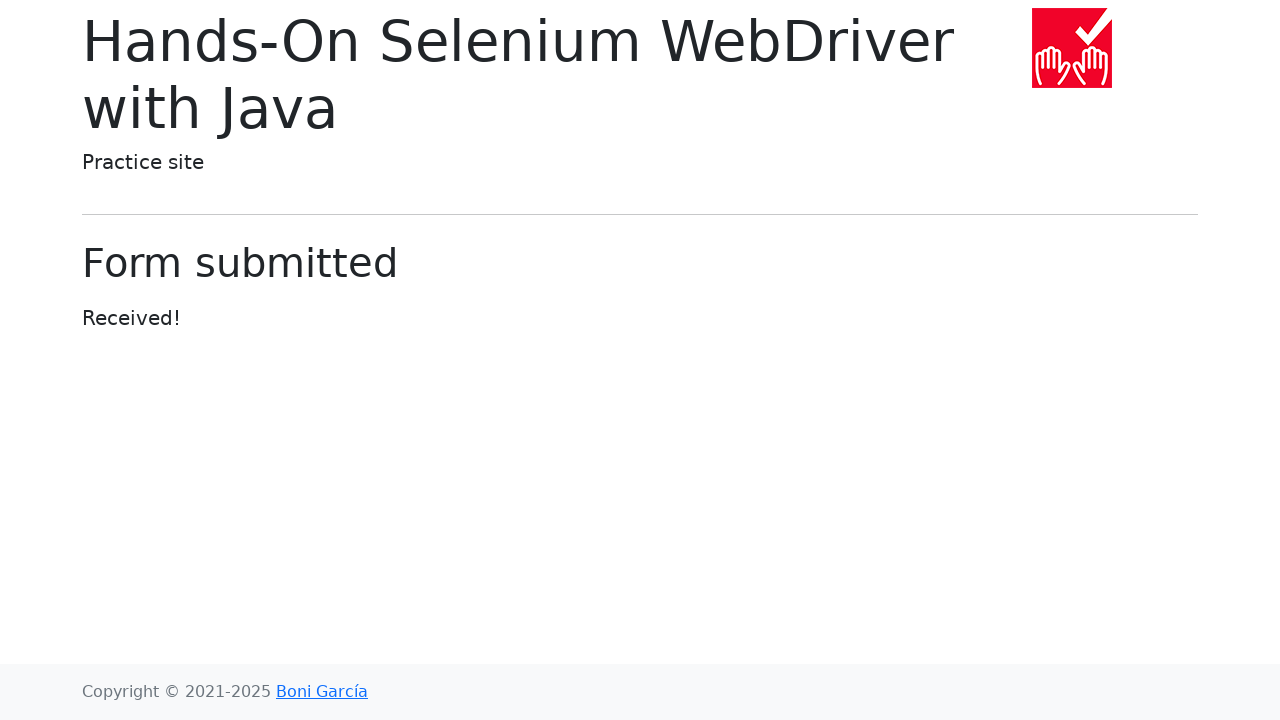

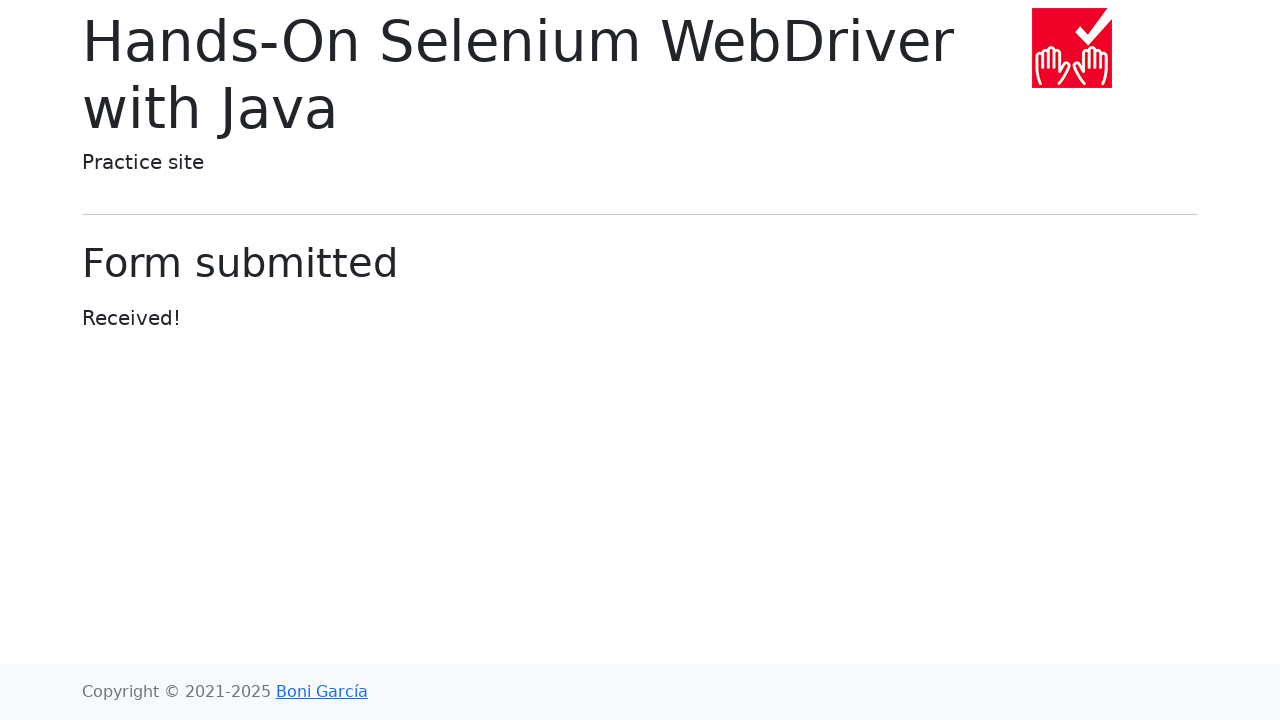